Tests drag and drop functionality by dragging column A to column B position using click and hold actions, then verifying the columns have swapped

Starting URL: https://the-internet.herokuapp.com/drag_and_drop

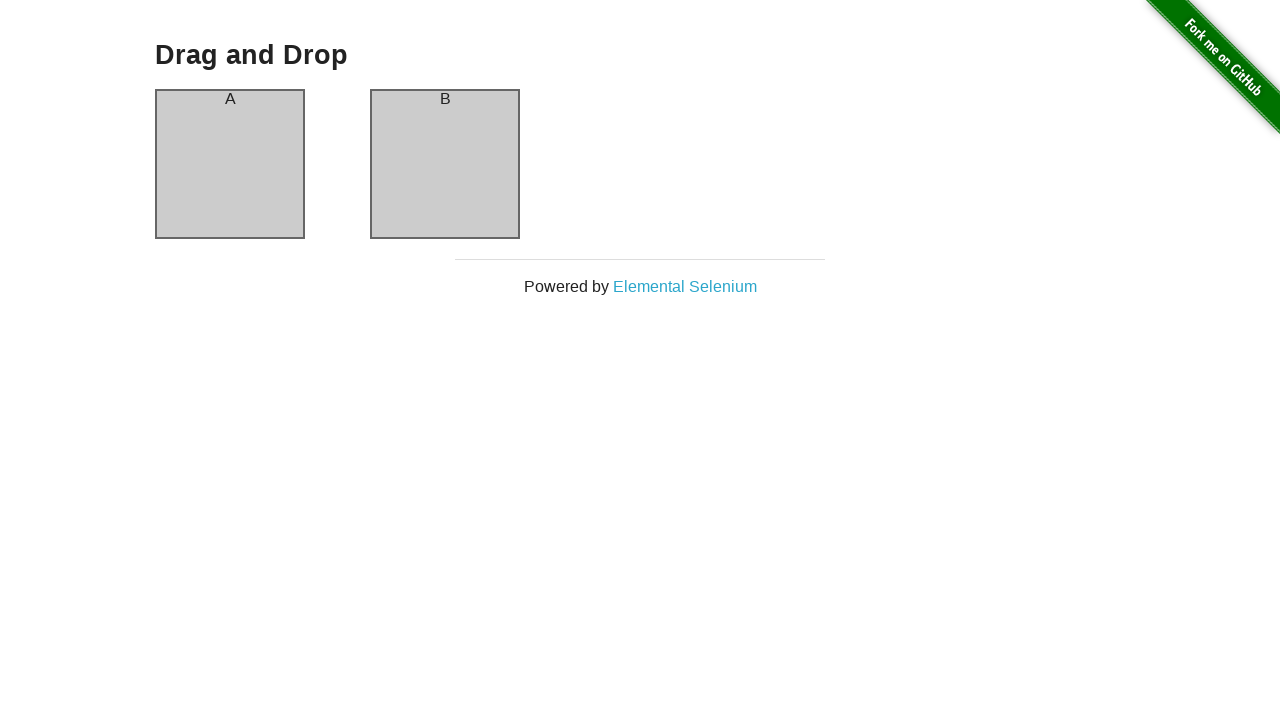

Waited for column A to load
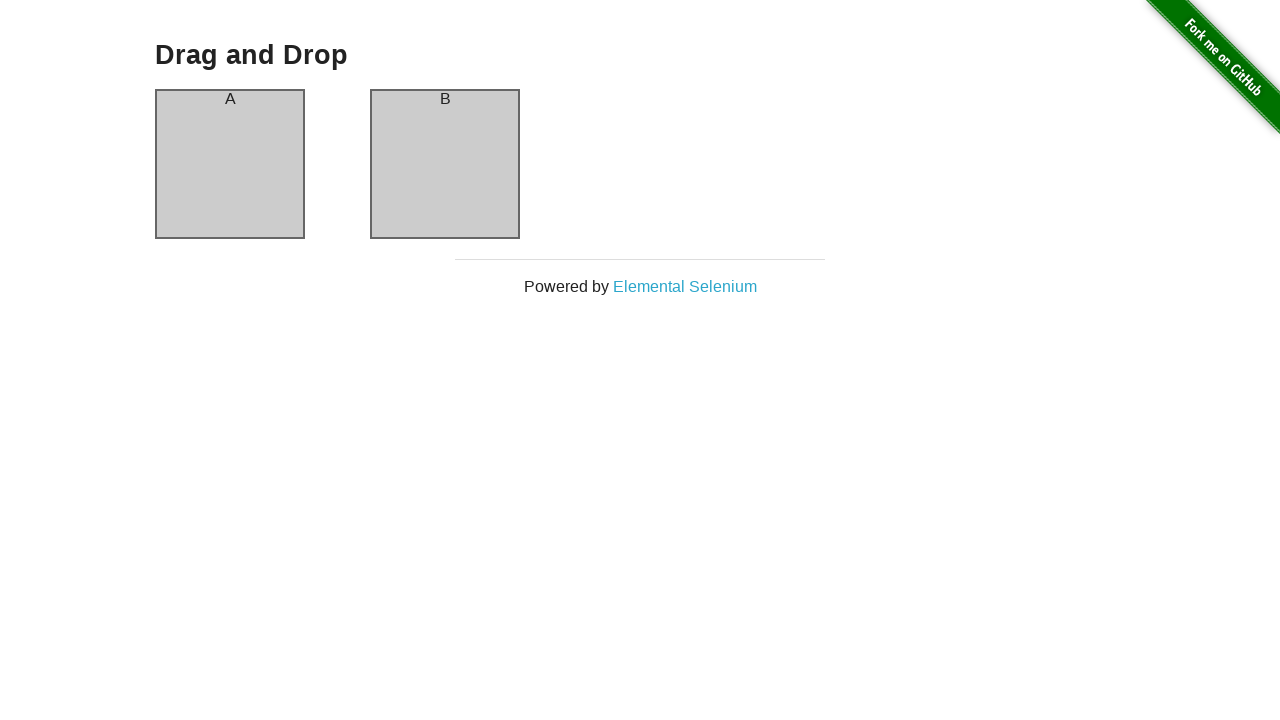

Waited for column B to load
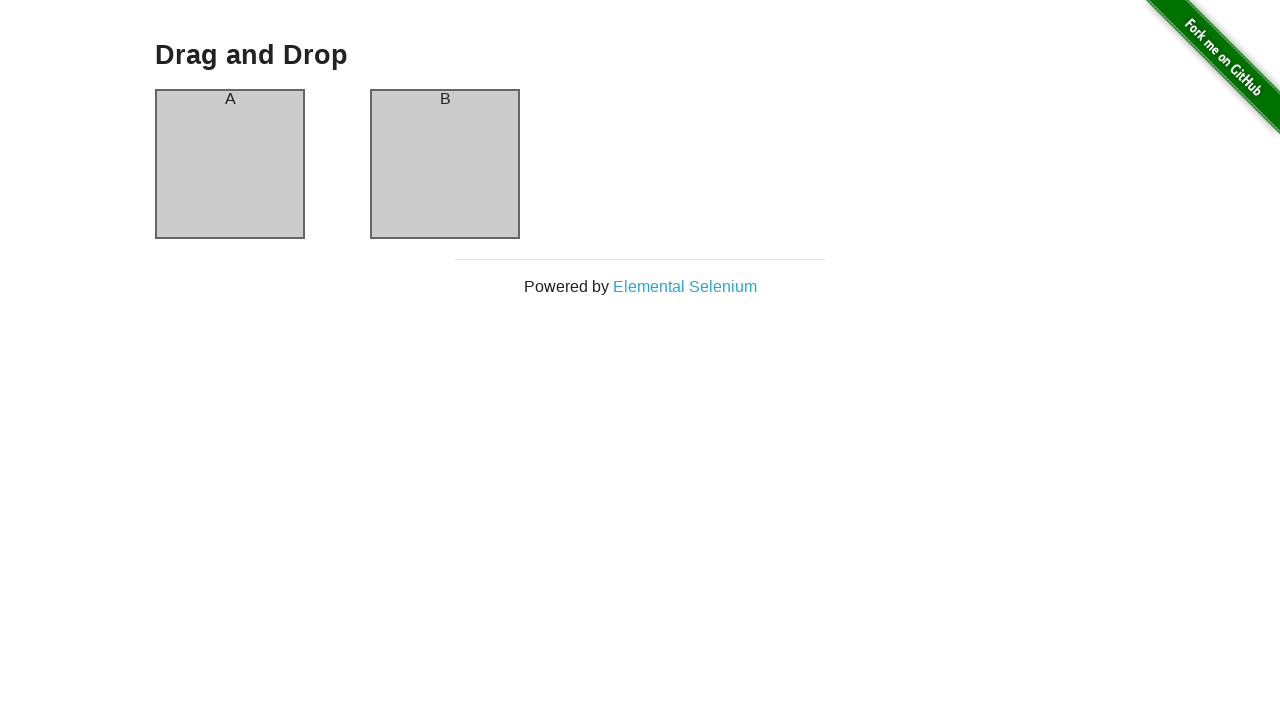

Located column A element
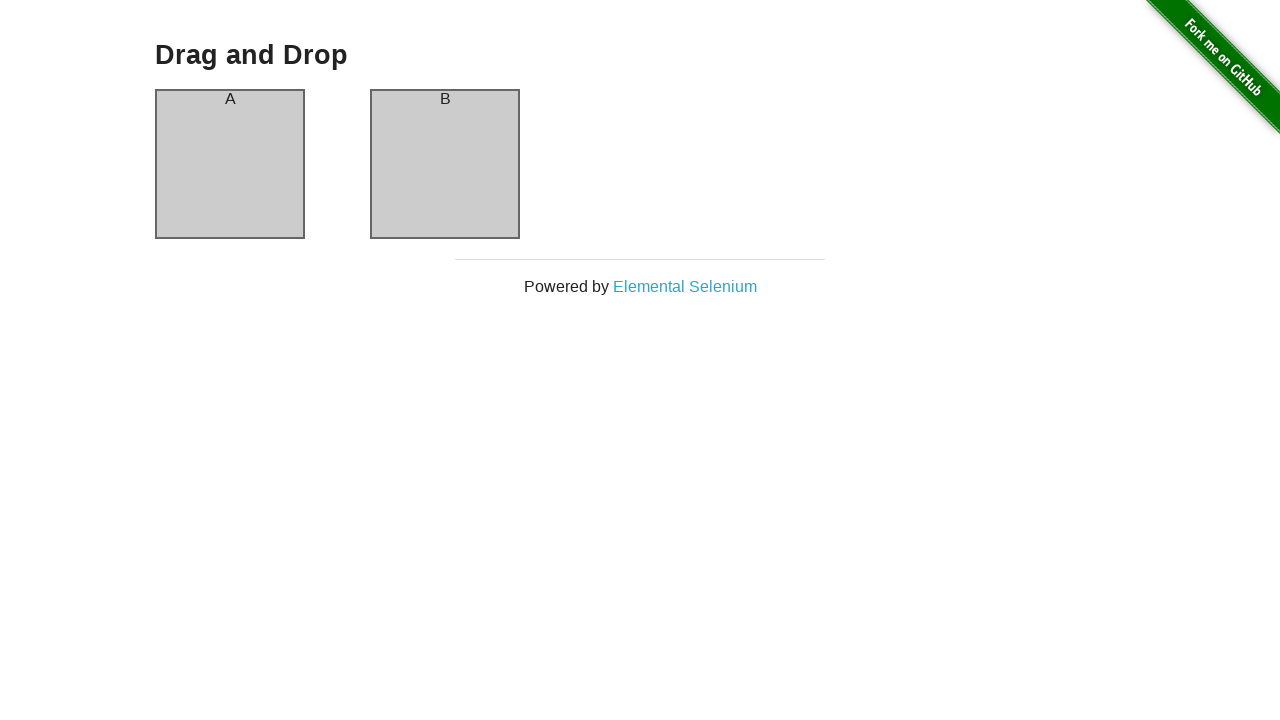

Located column B element
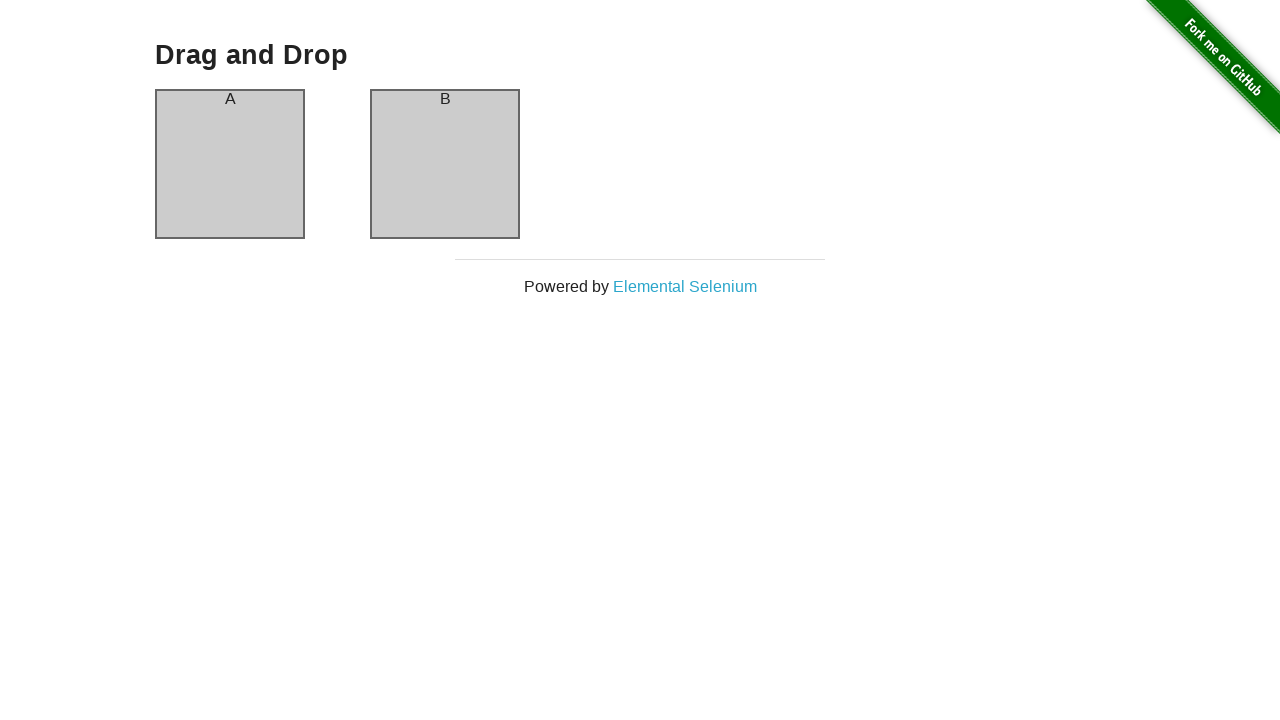

Dragged column A to column B position at (445, 164)
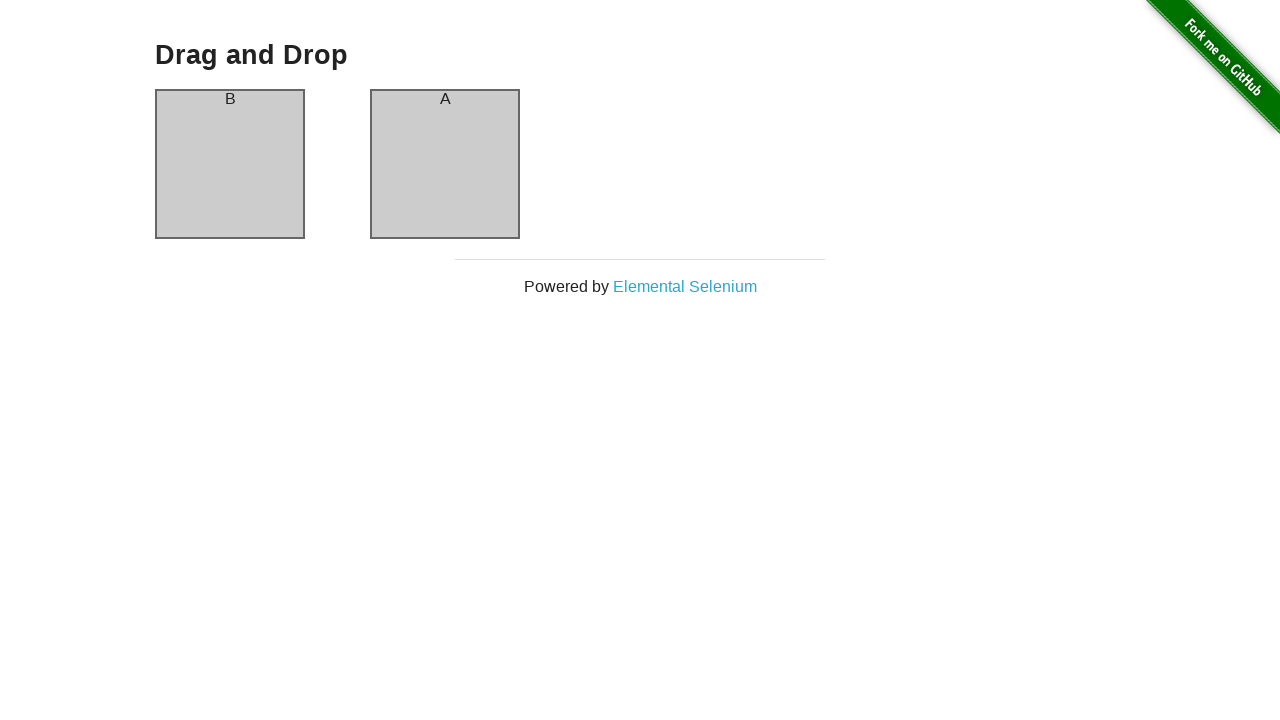

Verified that columns have swapped - column B now contains text 'A'
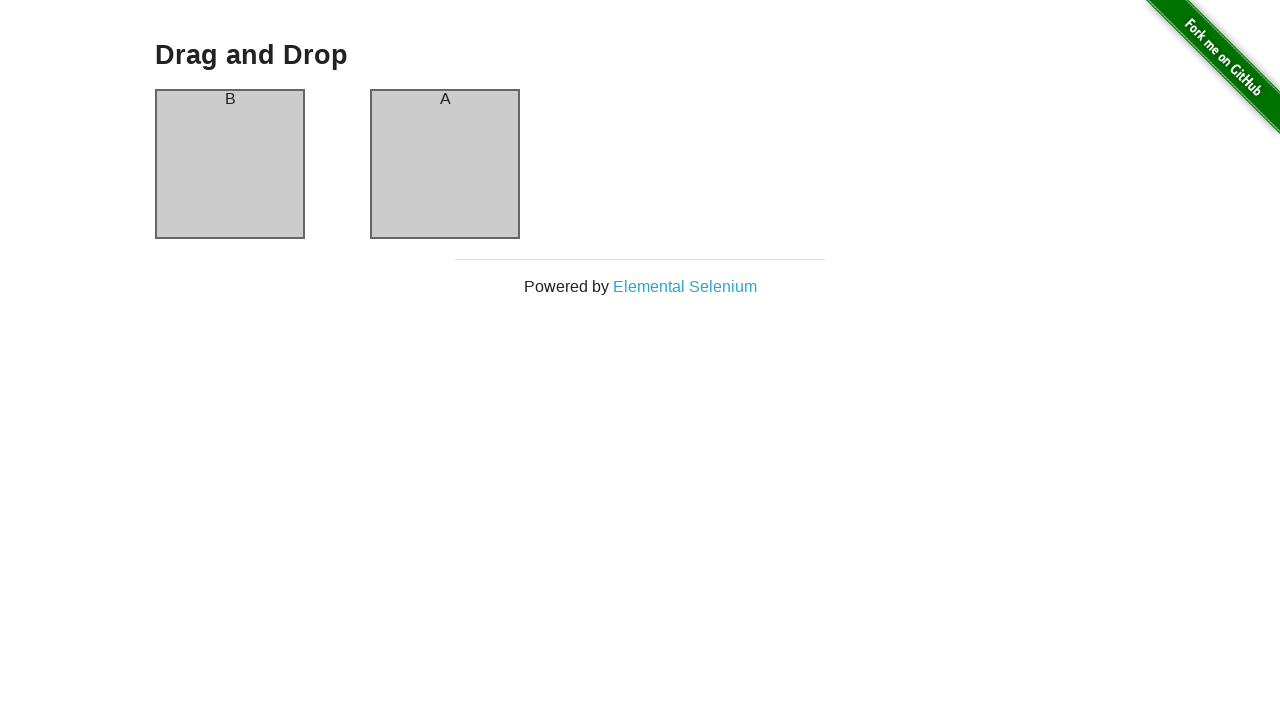

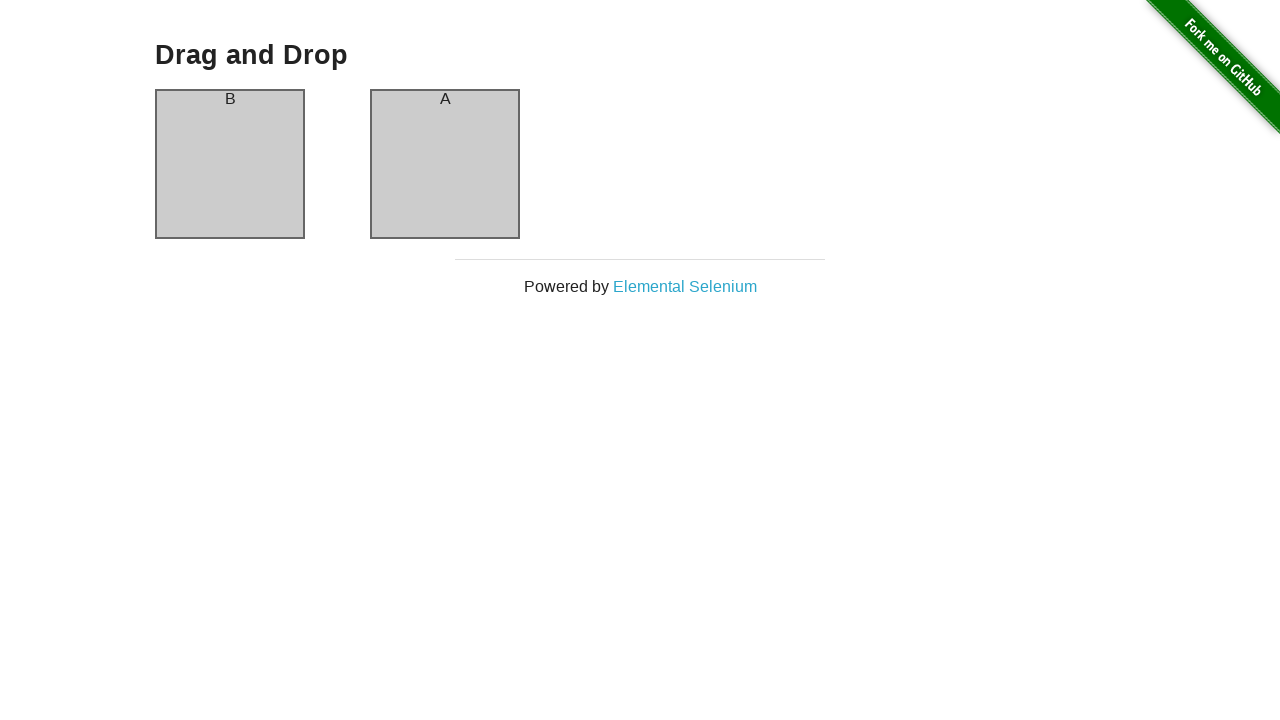